Tests scrolling functionality on the Selenium website by scrolling down and then up multiple times

Starting URL: https://www.selenium.dev/

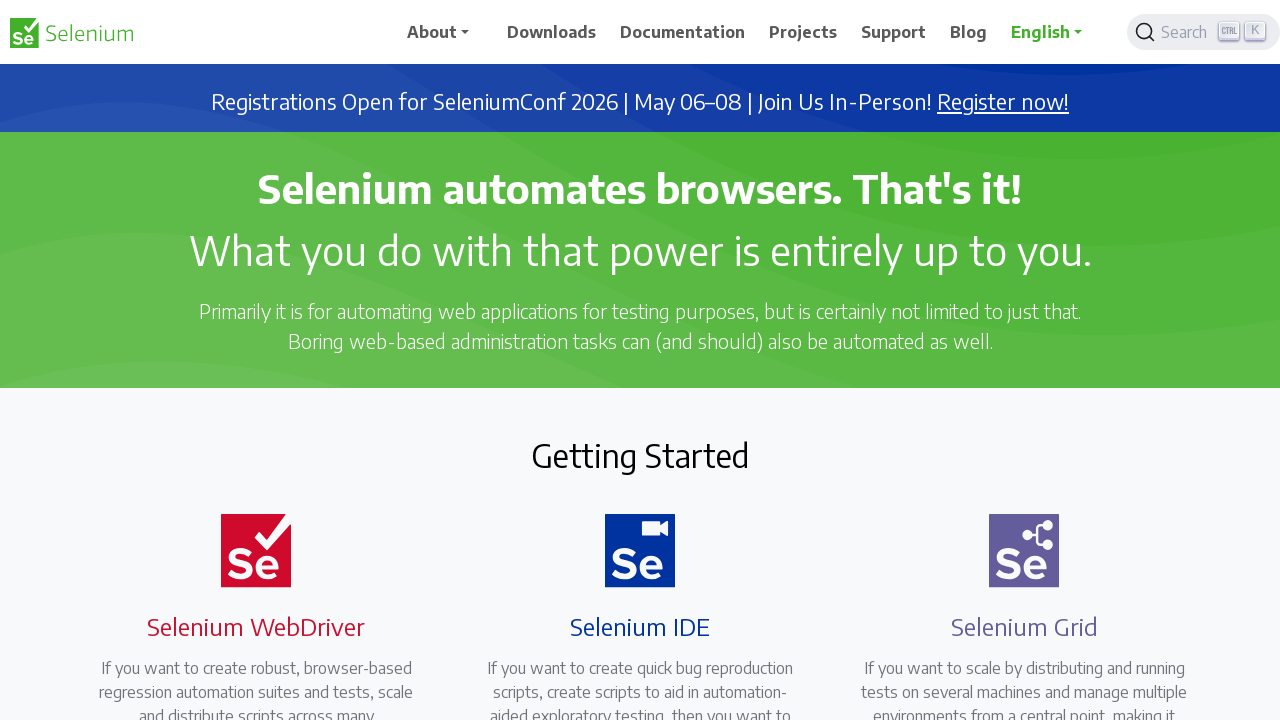

Scrolled down by 1000 pixels on Selenium website
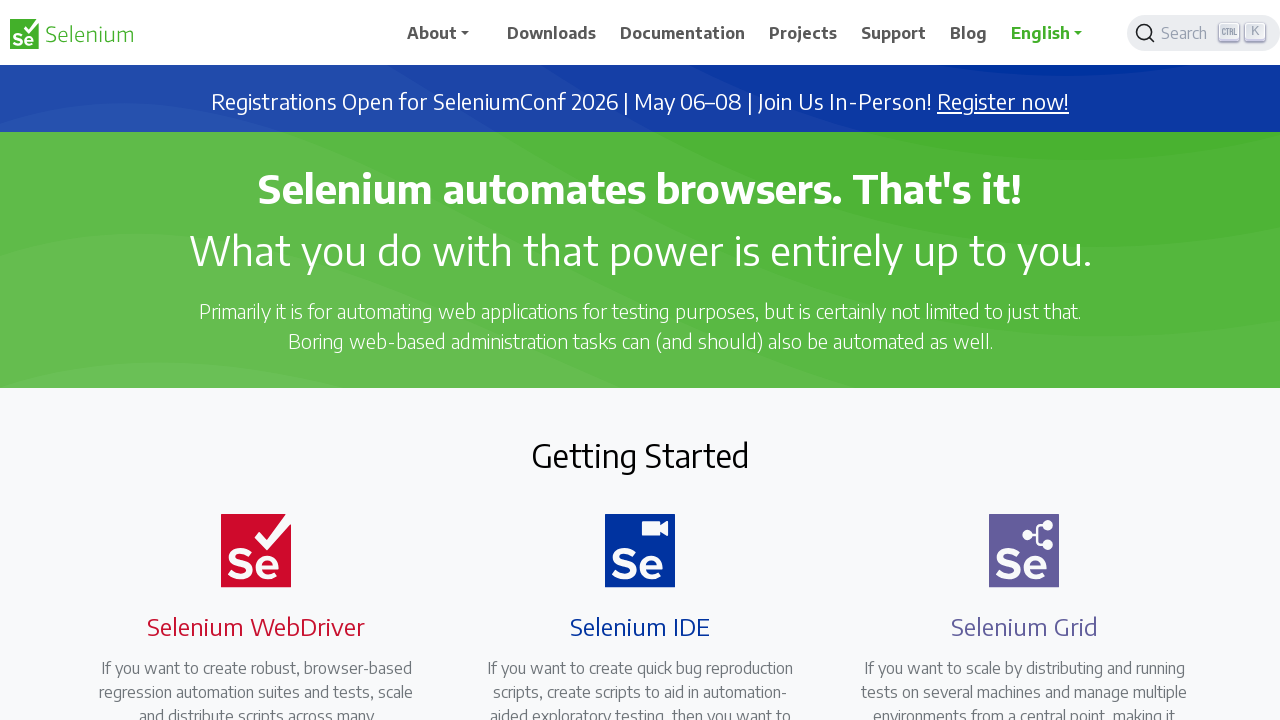

Waited 2 seconds for scroll animation to complete
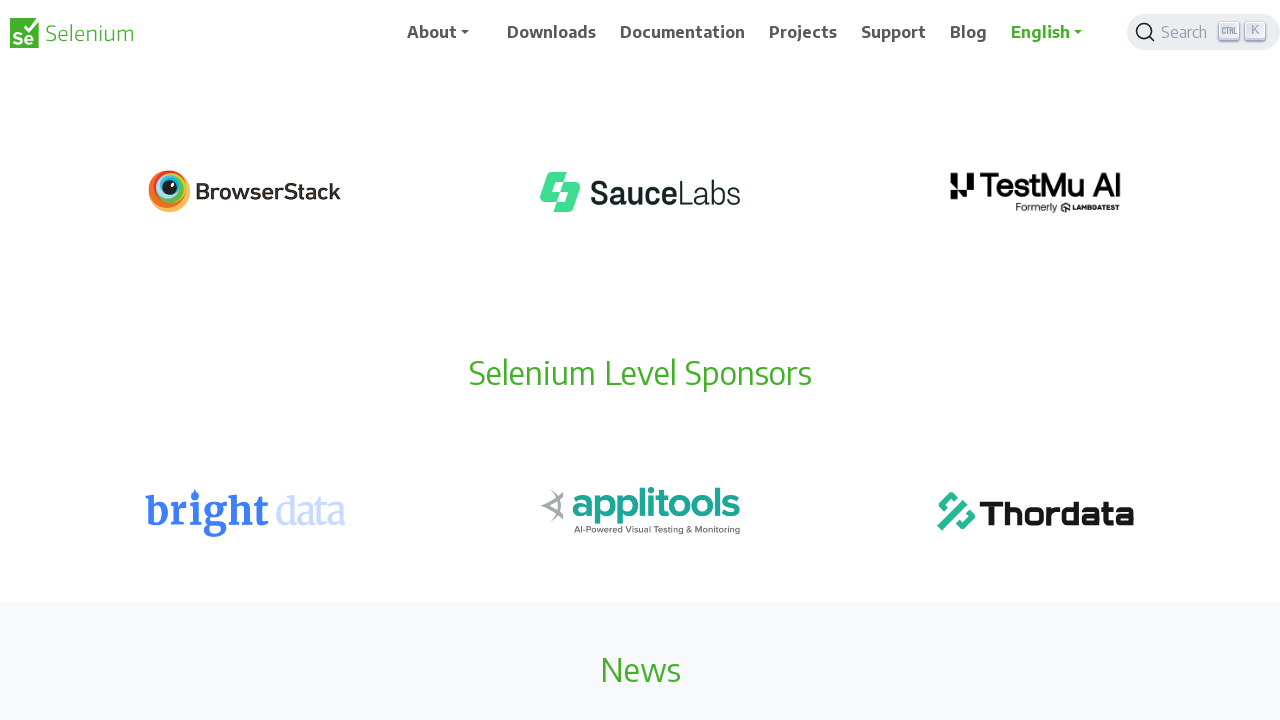

Scrolled down by 1000 pixels on Selenium website
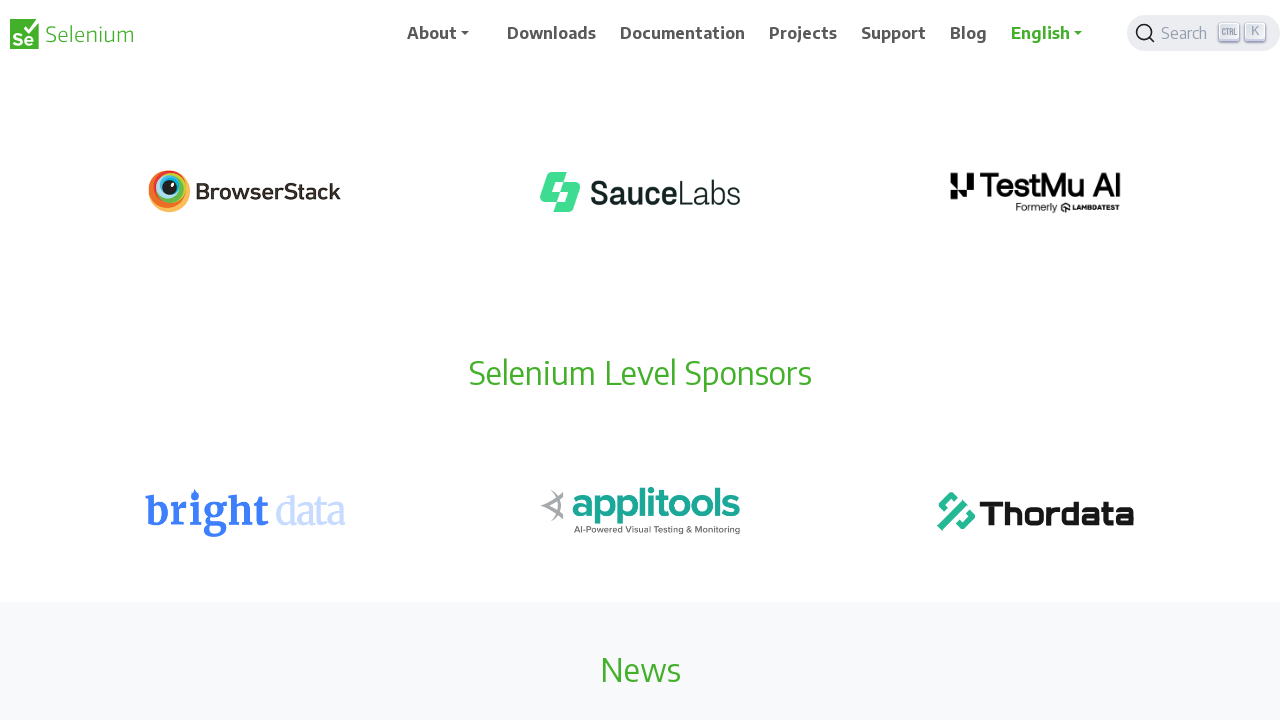

Waited 2 seconds for scroll animation to complete
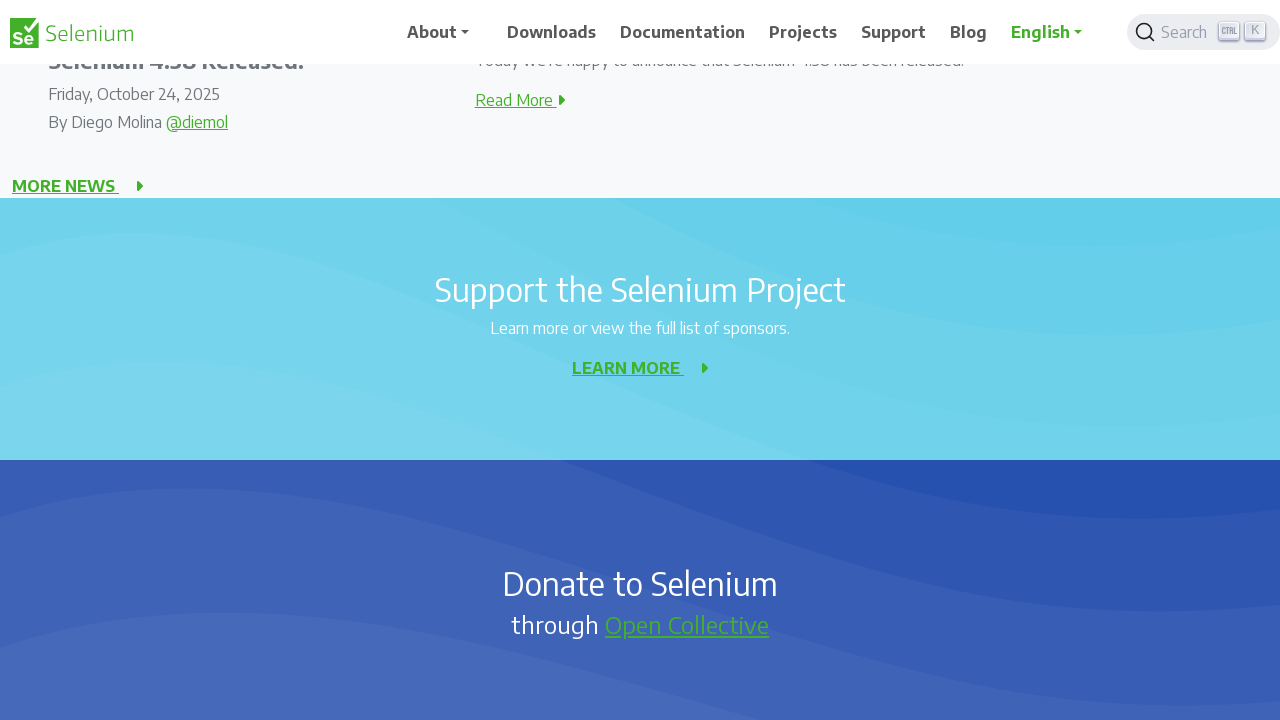

Scrolled down by 1000 pixels on Selenium website
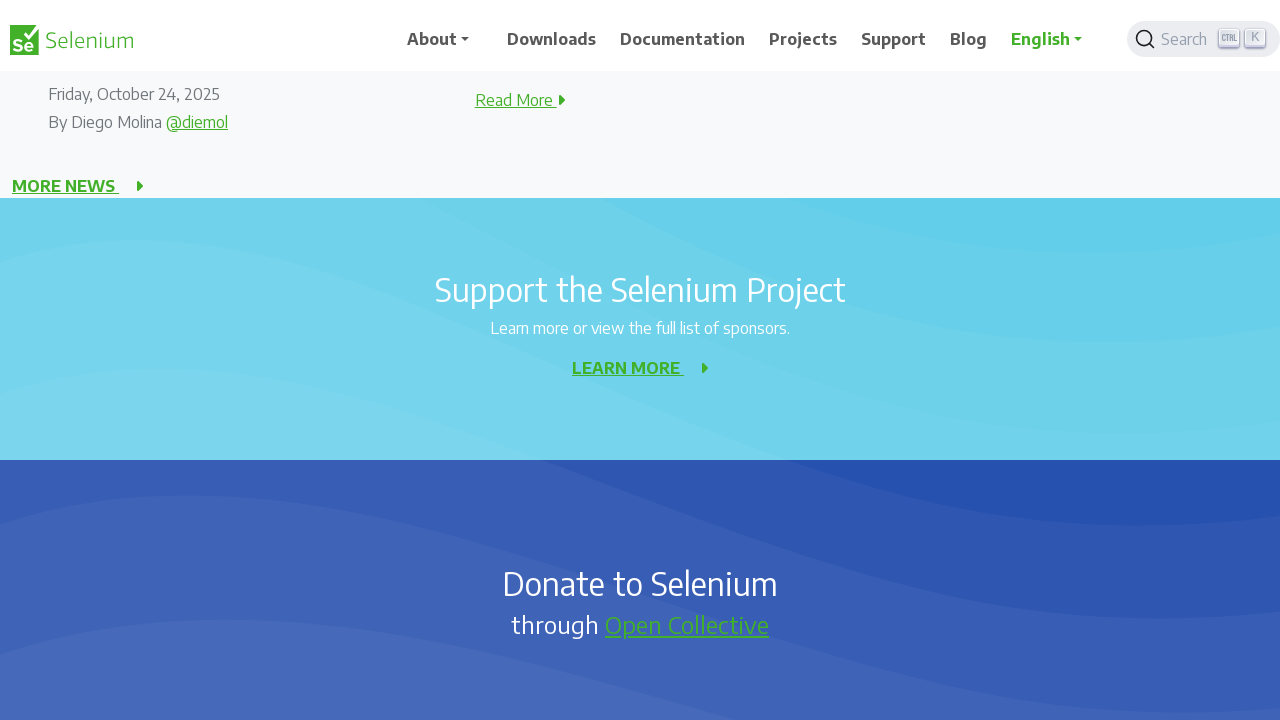

Waited 2 seconds for scroll animation to complete
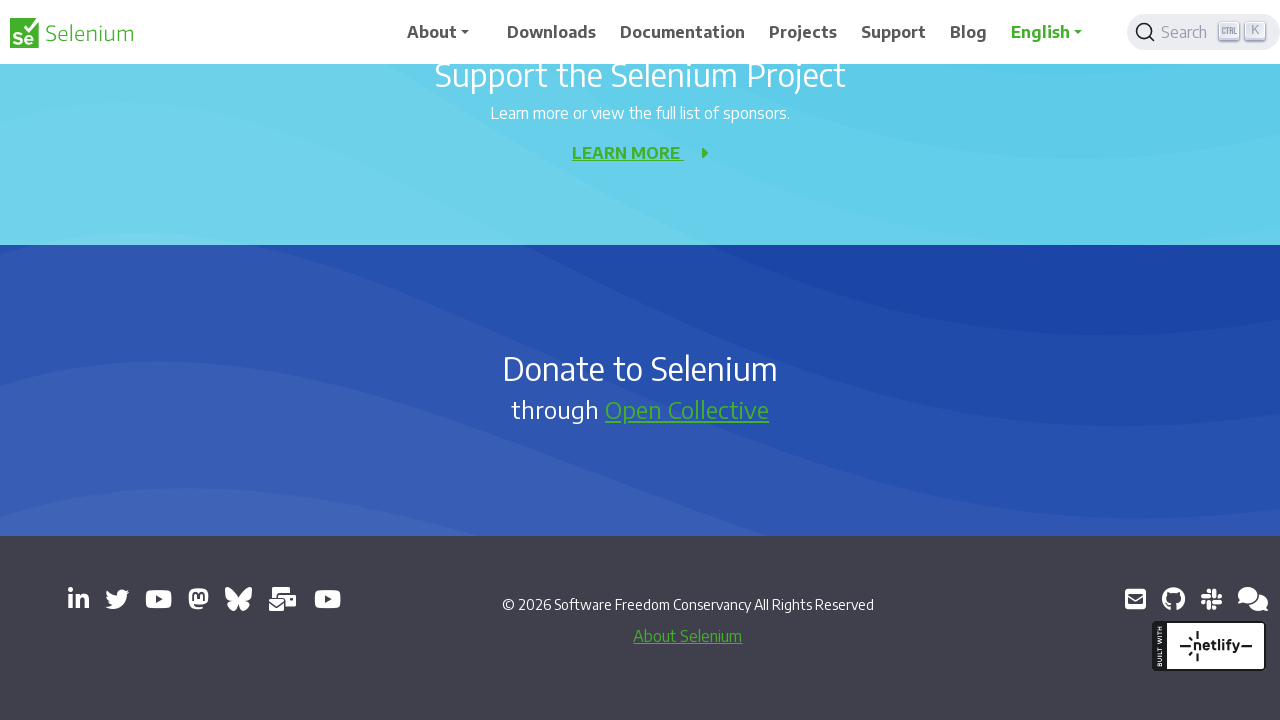

Scrolled up by 800 pixels on Selenium website
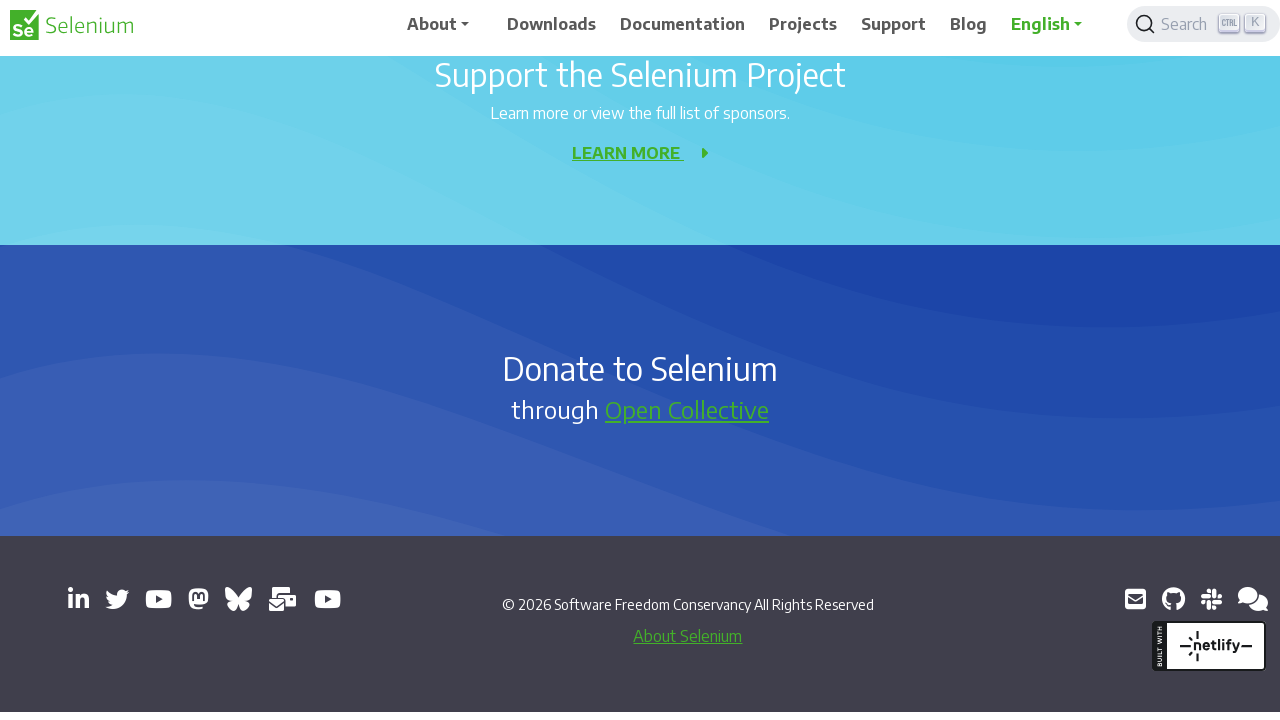

Waited 2 seconds for scroll animation to complete
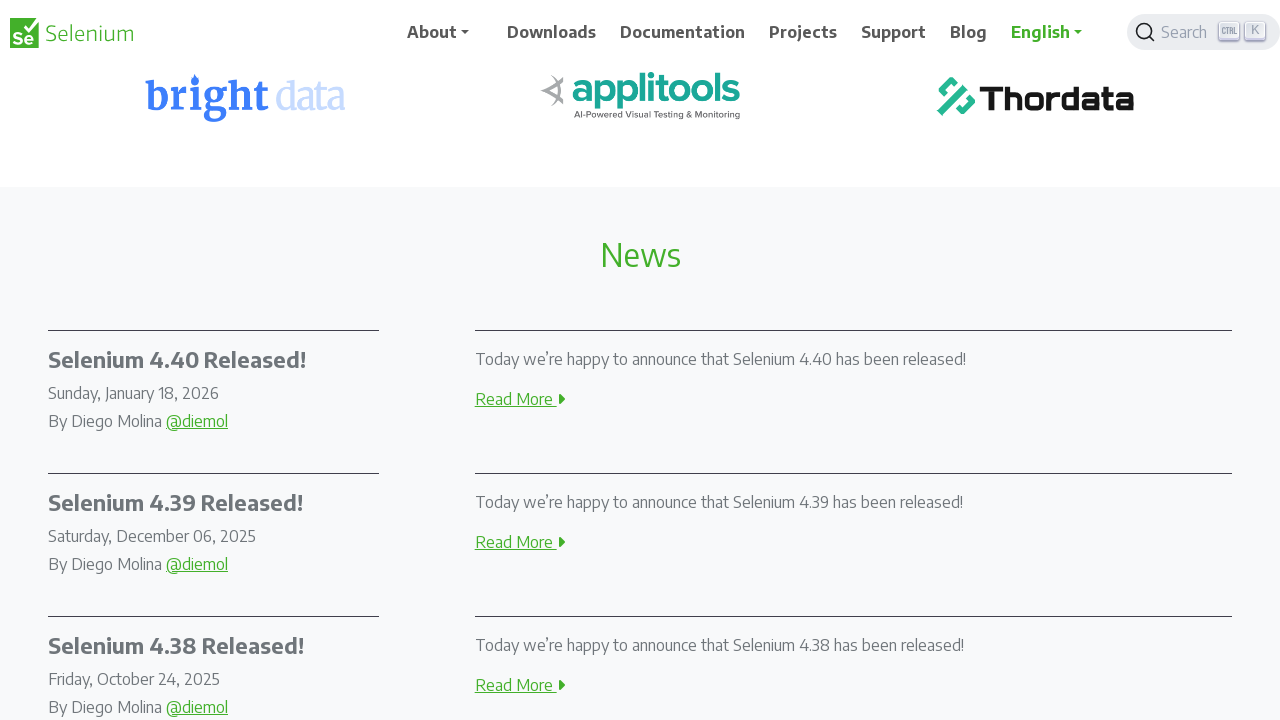

Scrolled up by 800 pixels on Selenium website
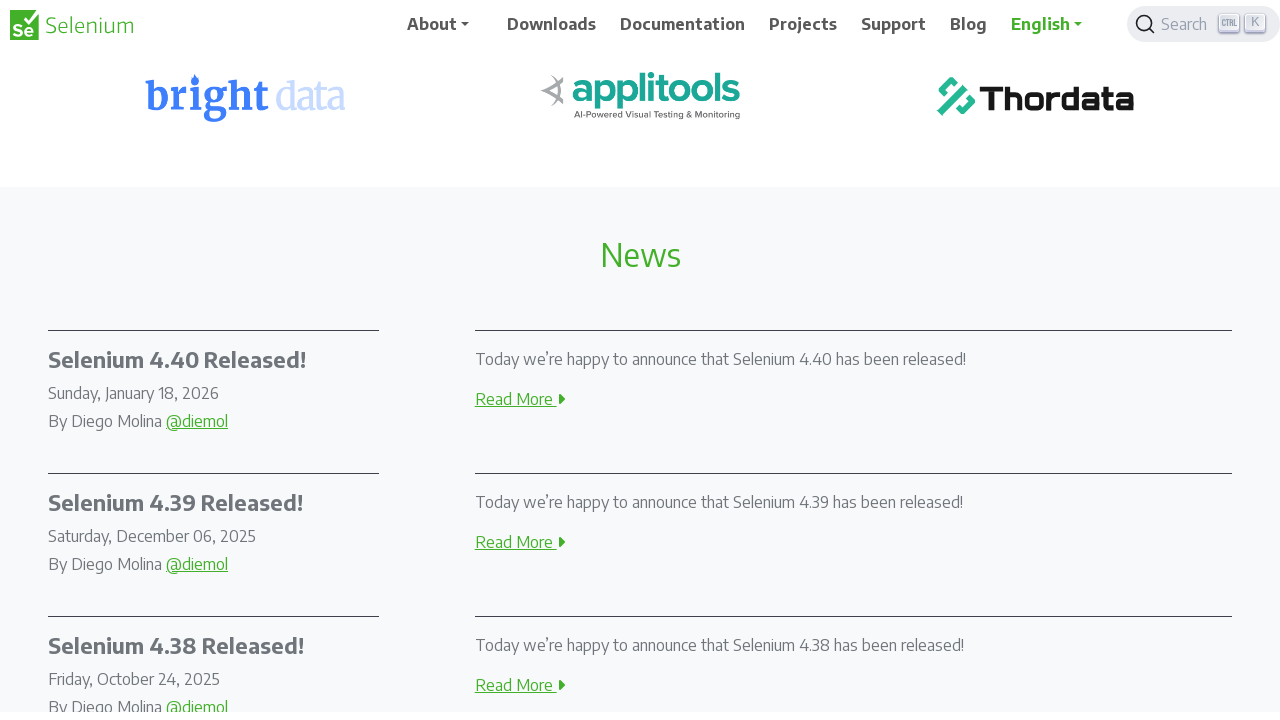

Waited 2 seconds for scroll animation to complete
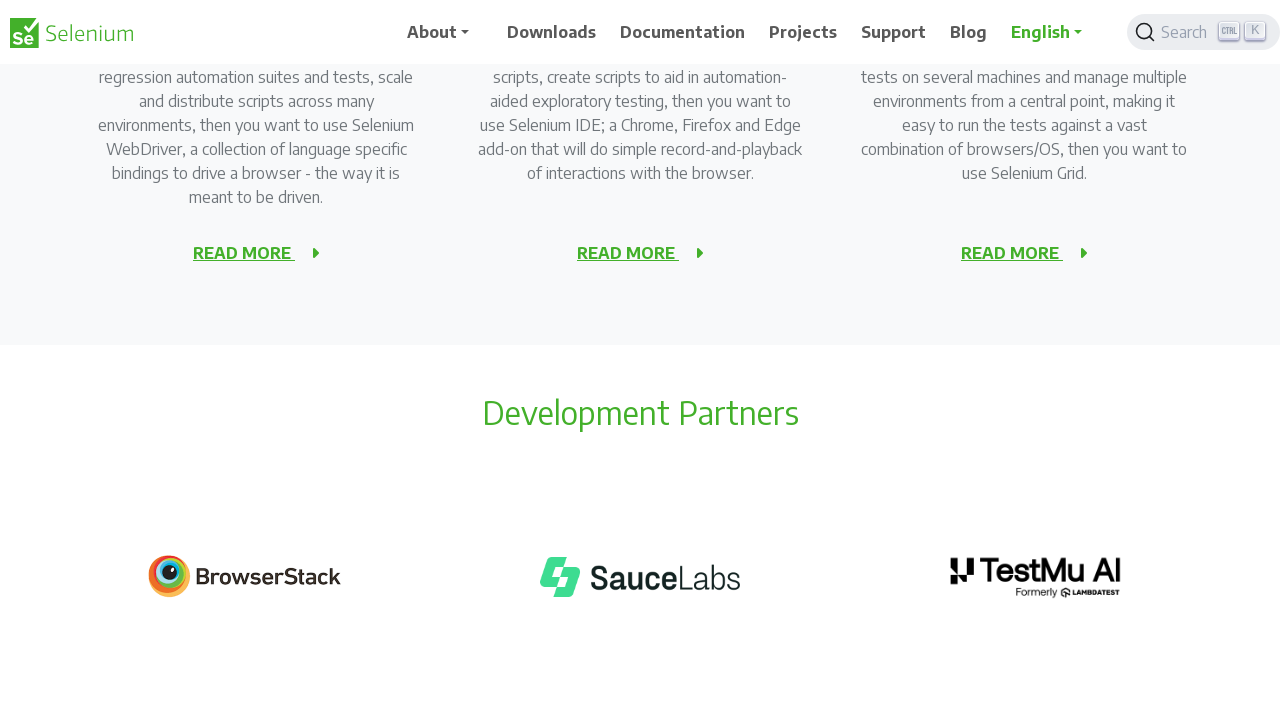

Scrolled up by 800 pixels on Selenium website
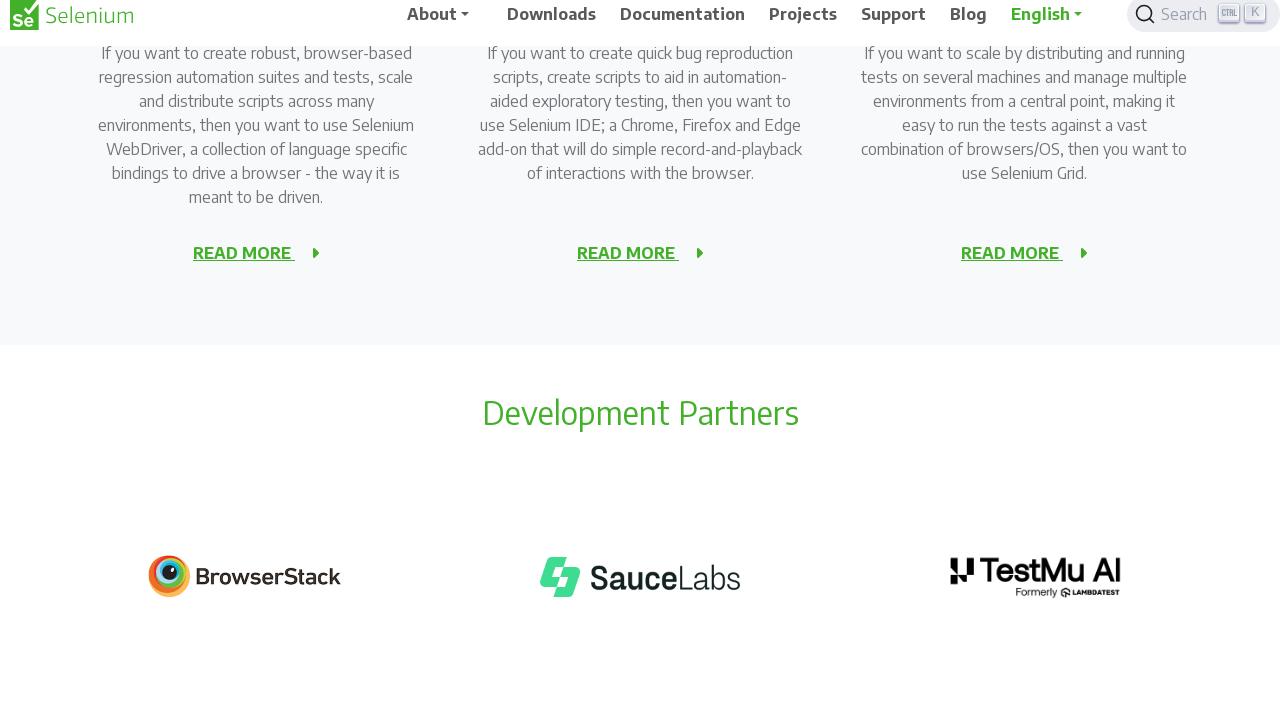

Waited 2 seconds for scroll animation to complete
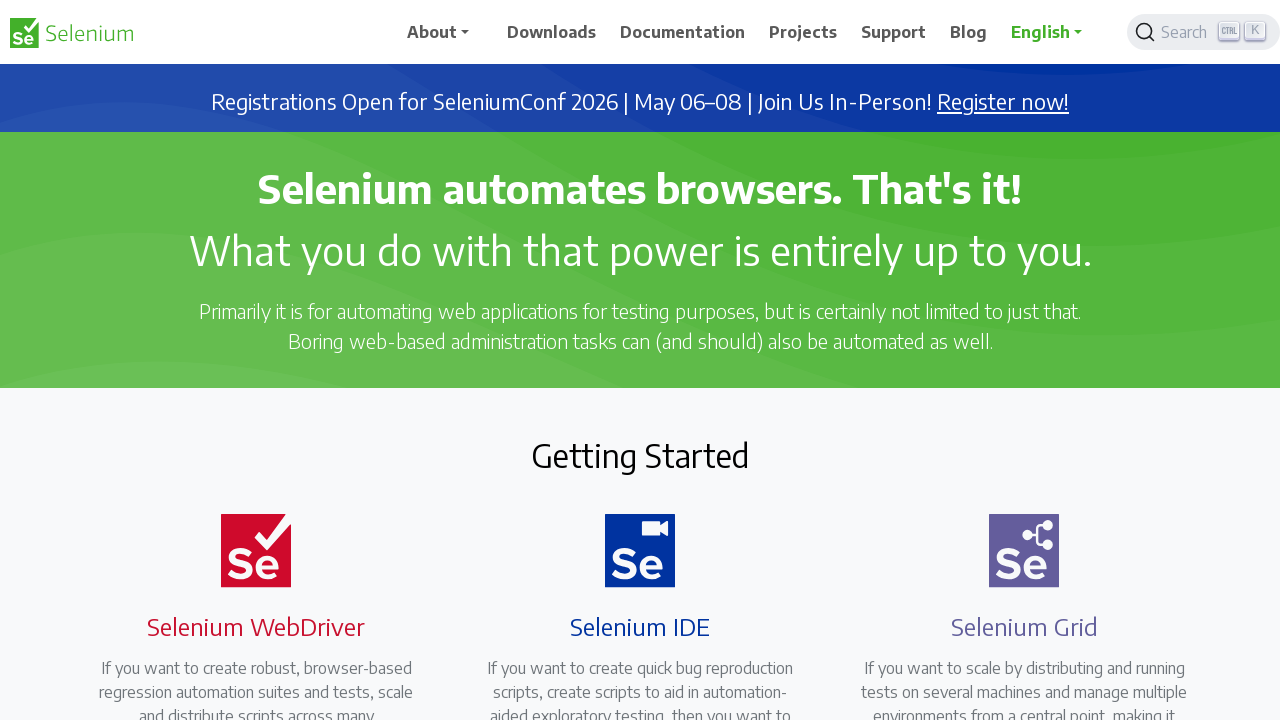

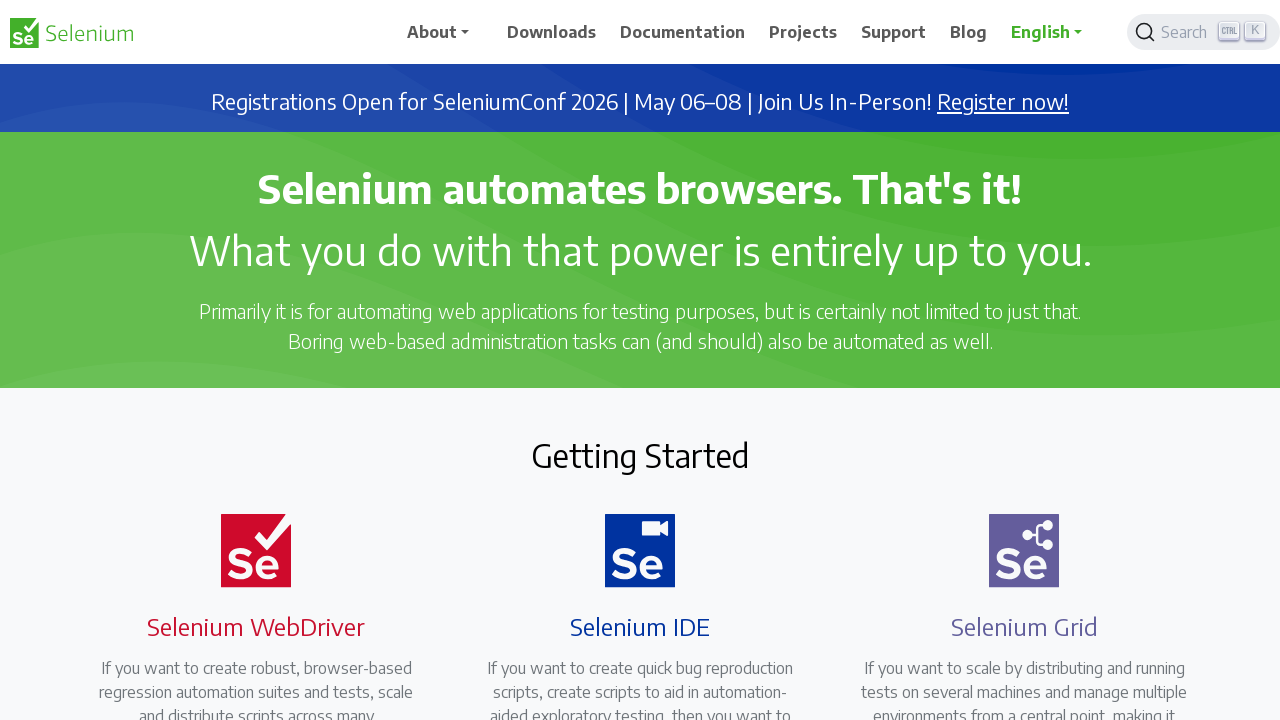